Tests a registration form by filling in first name, last name, selecting gender, choosing a language from dropdown, and submitting the form

Starting URL: https://demo.automationtesting.in/Register.html

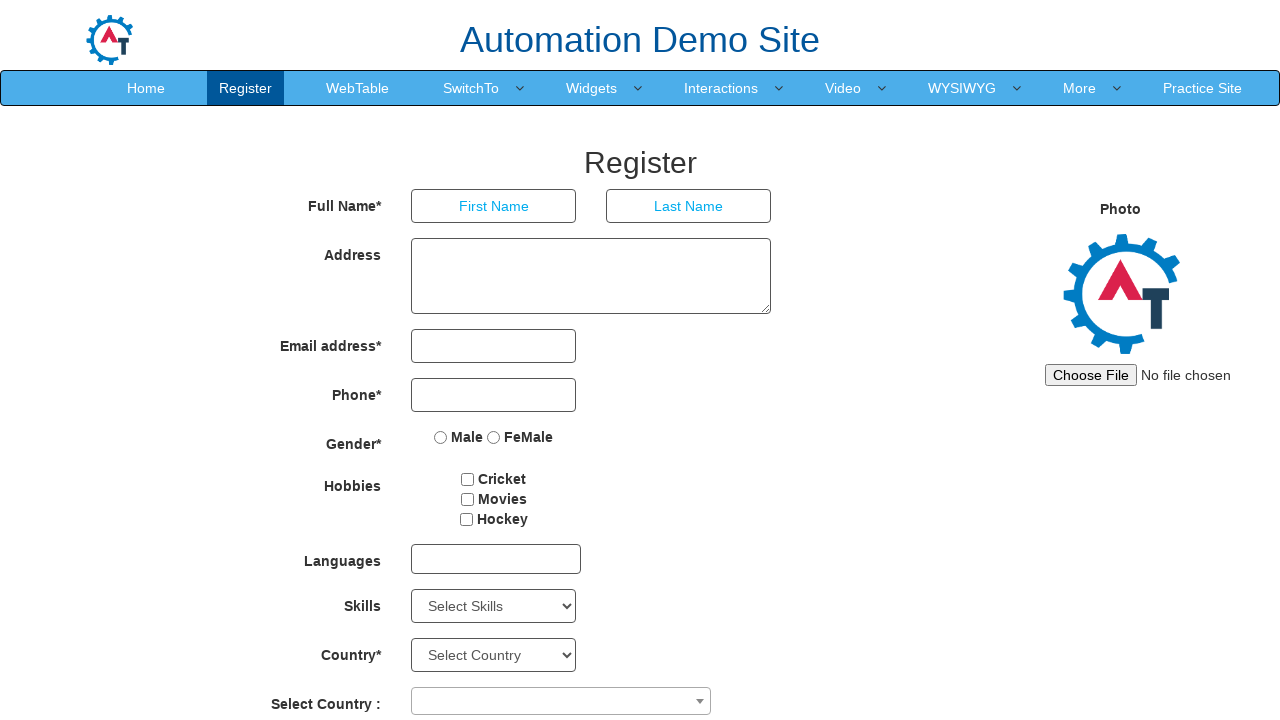

Navigated to registration form page
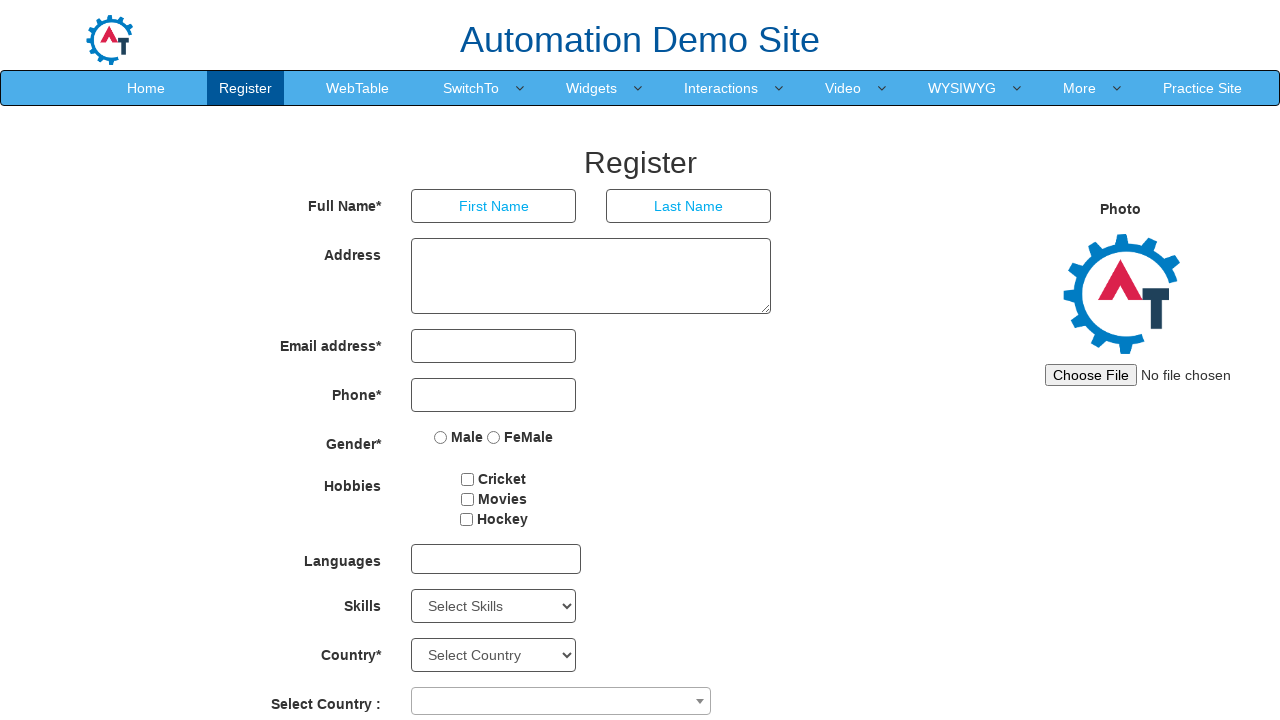

Filled first name field with 'Hanuma' on internal:attr=[placeholder="First Name"i]
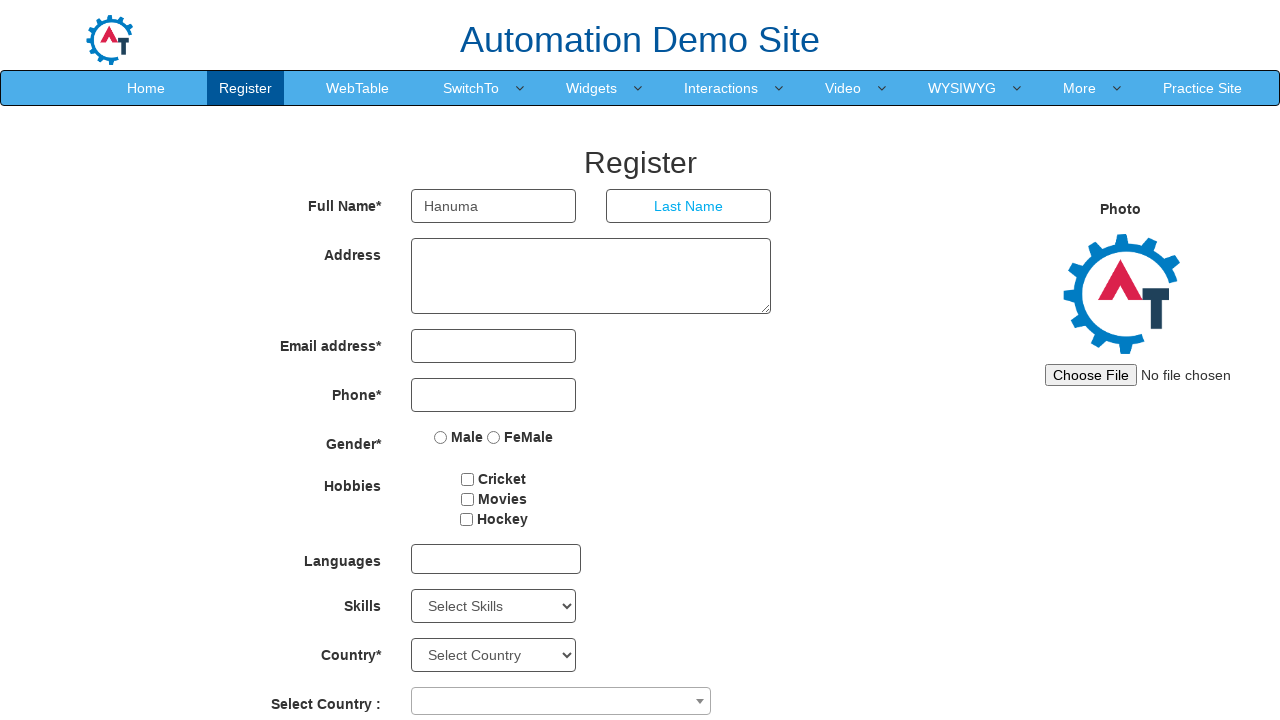

Filled last name field with 'Hanuma' on internal:attr=[placeholder="Last Name"i]
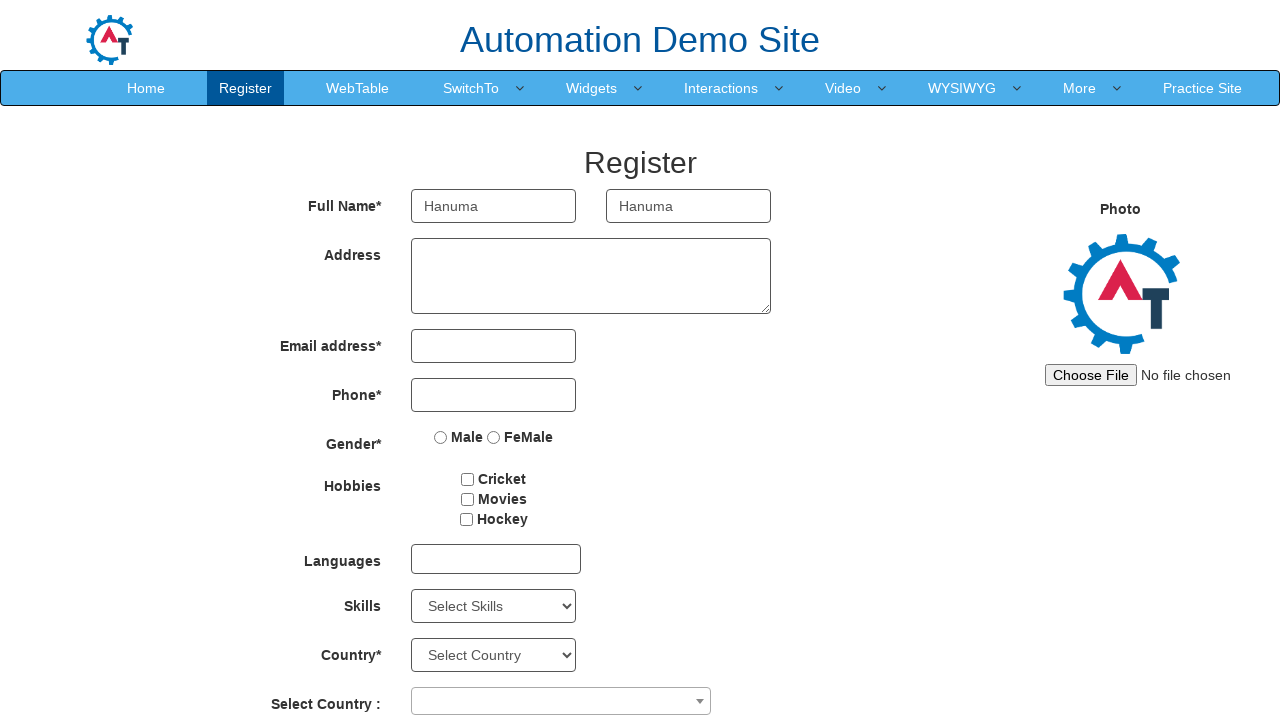

Selected Male gender option at (441, 437) on internal:label="Male"s
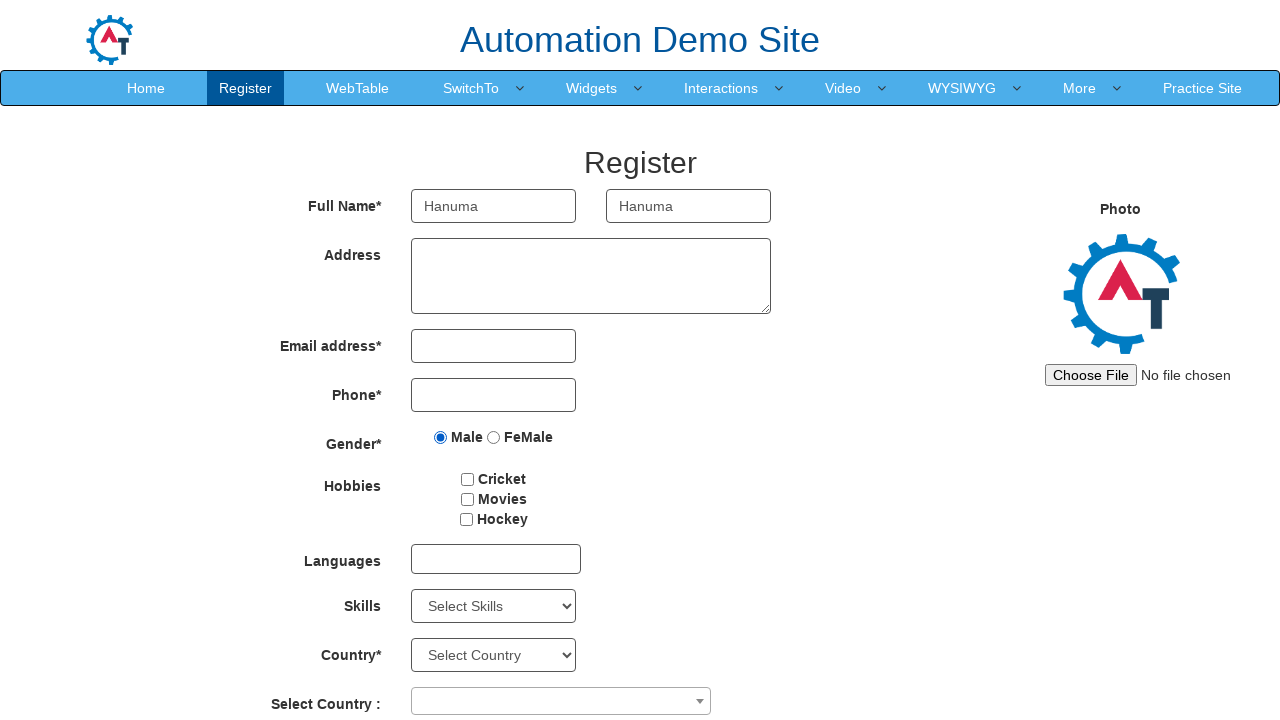

Clicked on language dropdown at (496, 559) on #msdd
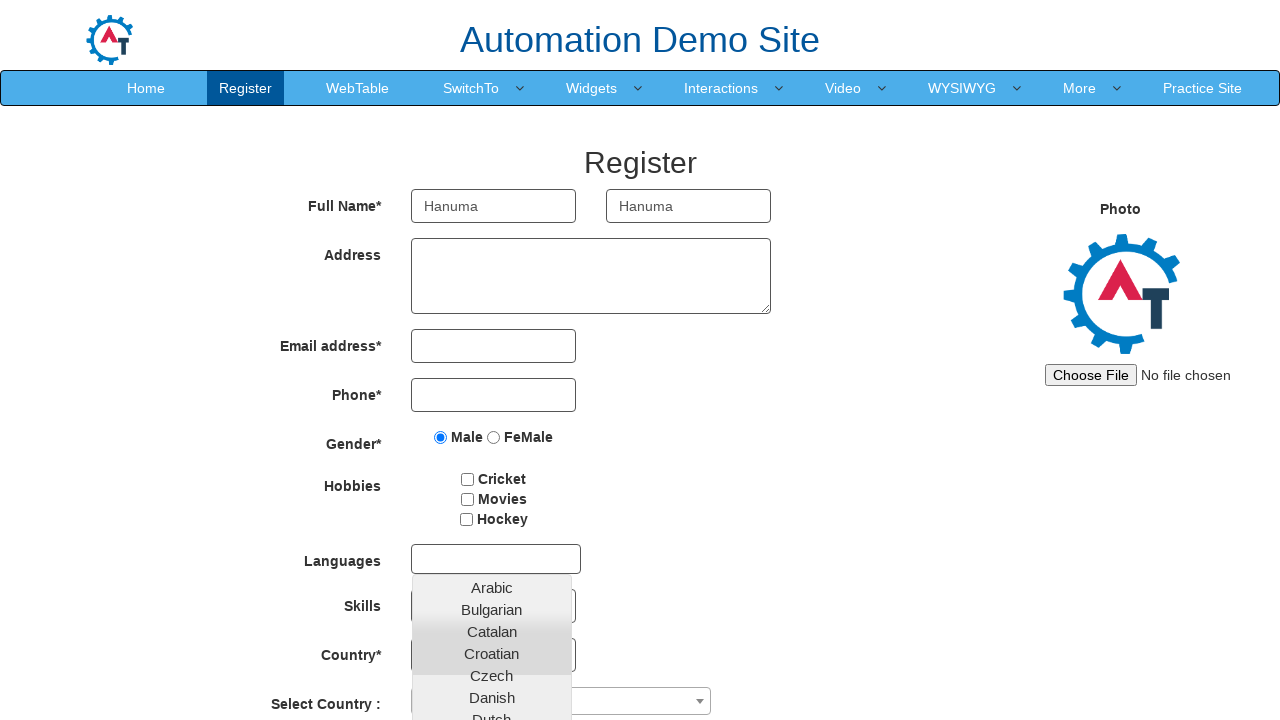

Selected Arabic language from dropdown at (492, 587) on internal:text="Arabic"i
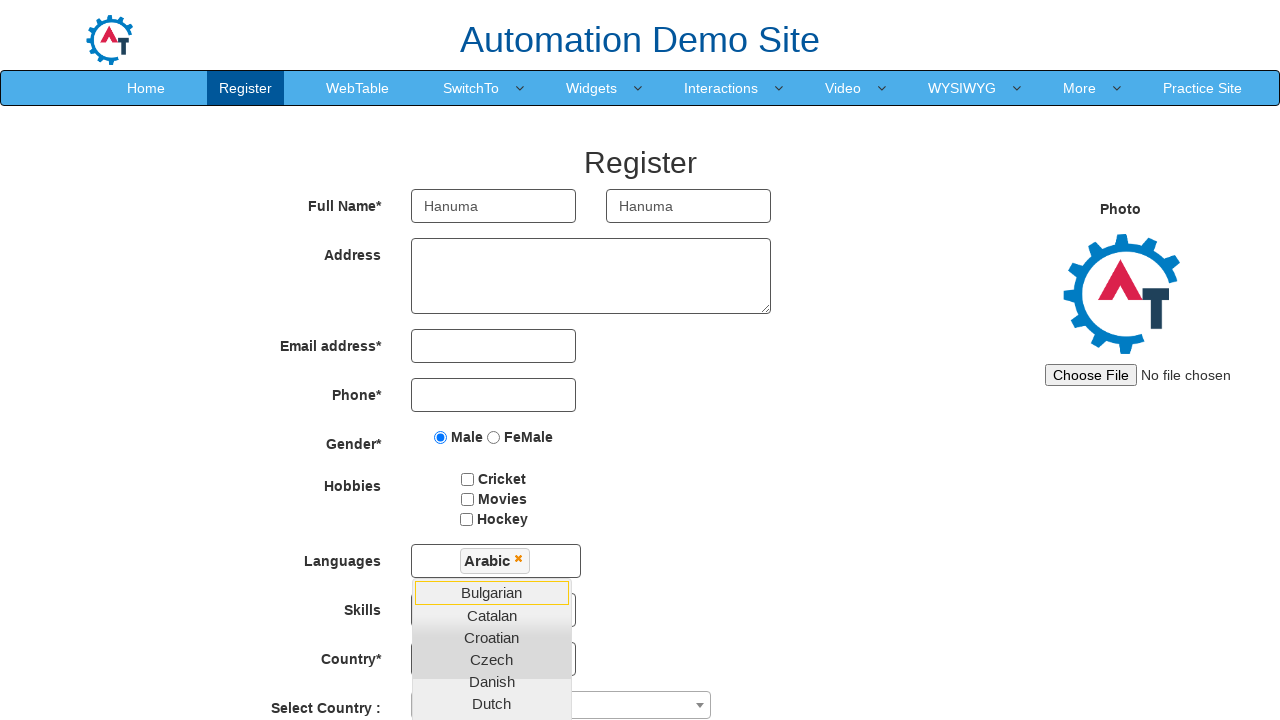

Clicked Submit button to submit registration form at (572, 623) on internal:role=button[name="Submit"i]
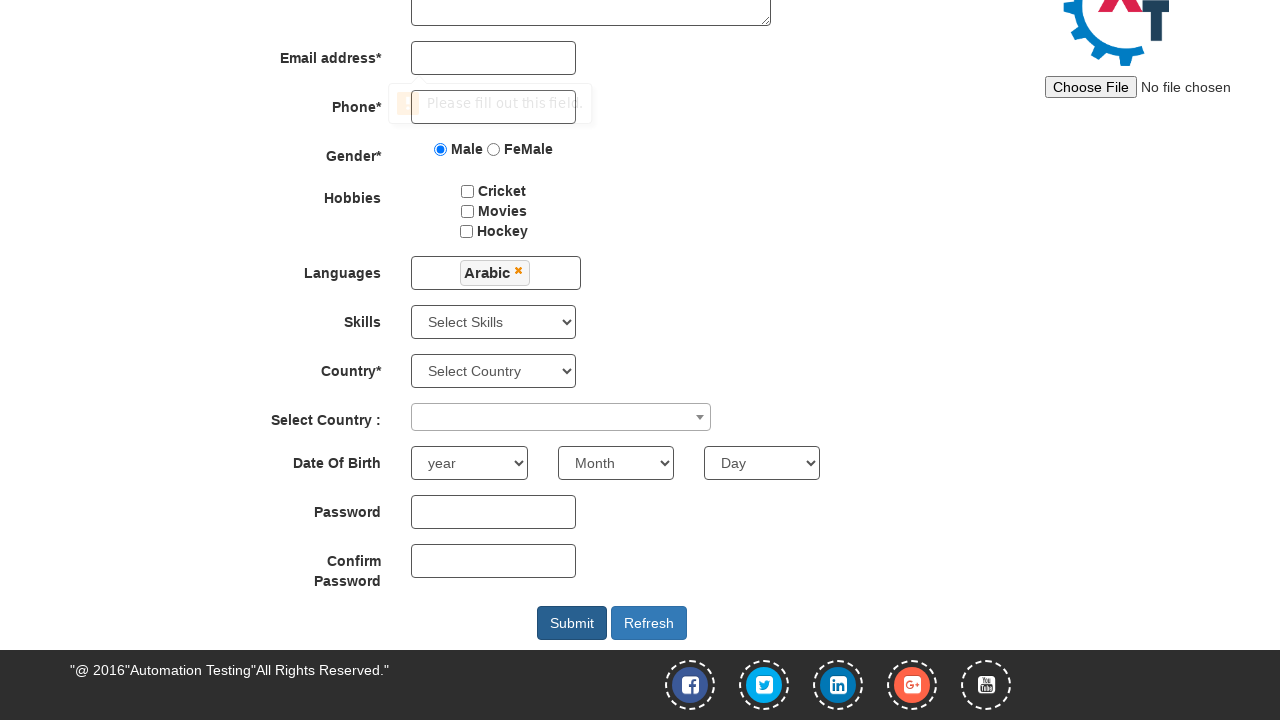

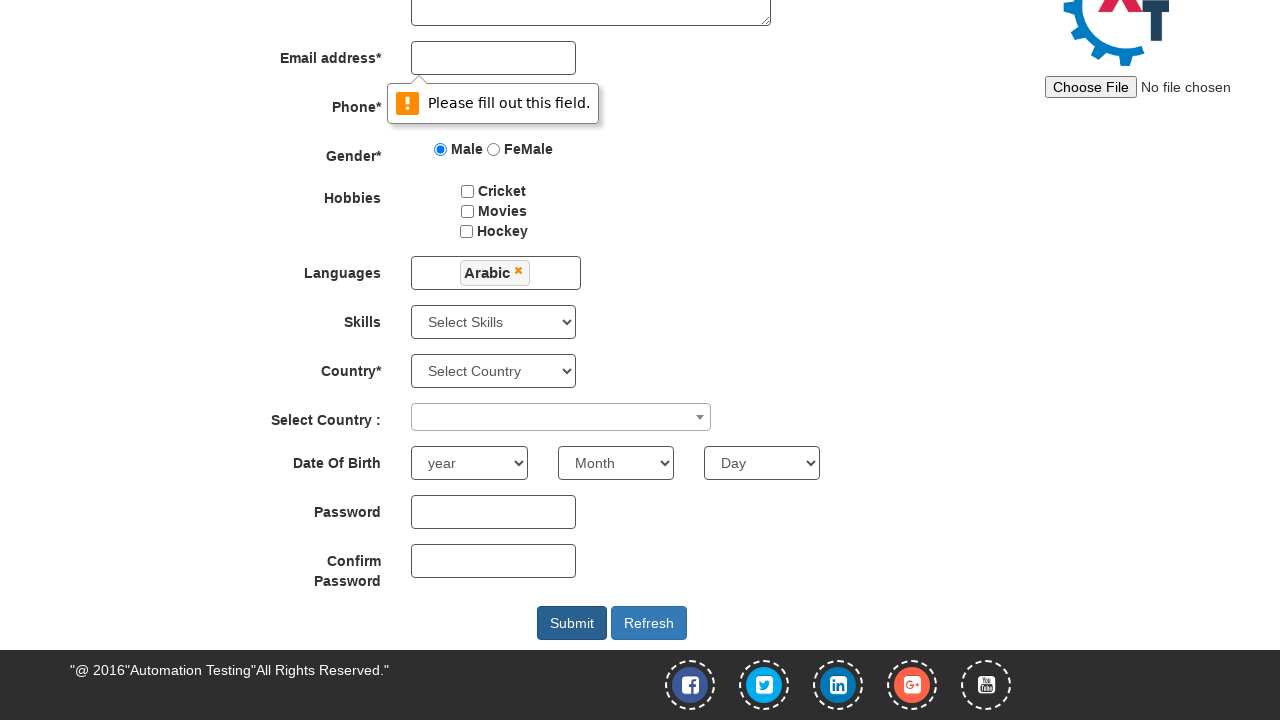